Tests clicking the Home navigation link on the alerts demo page

Starting URL: https://demo.automationtesting.in/Alerts.html

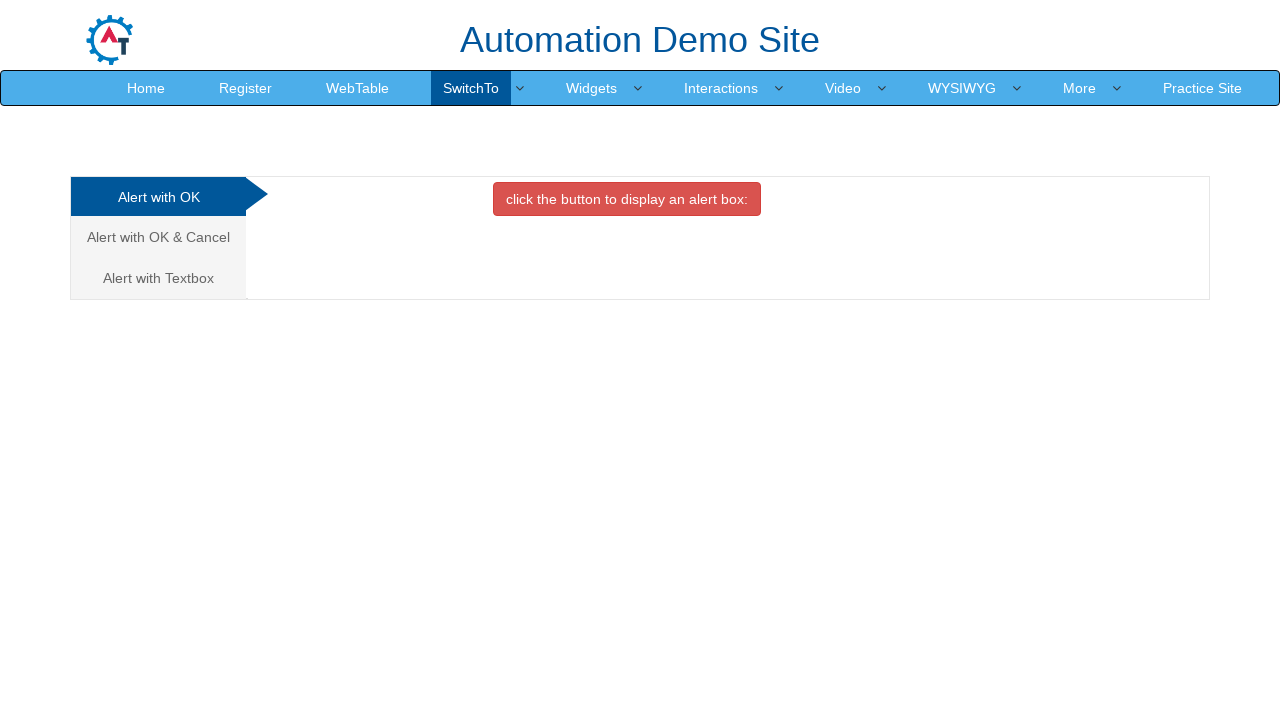

Clicked the Home navigation link at (146, 88) on xpath=//*[text()='Home']
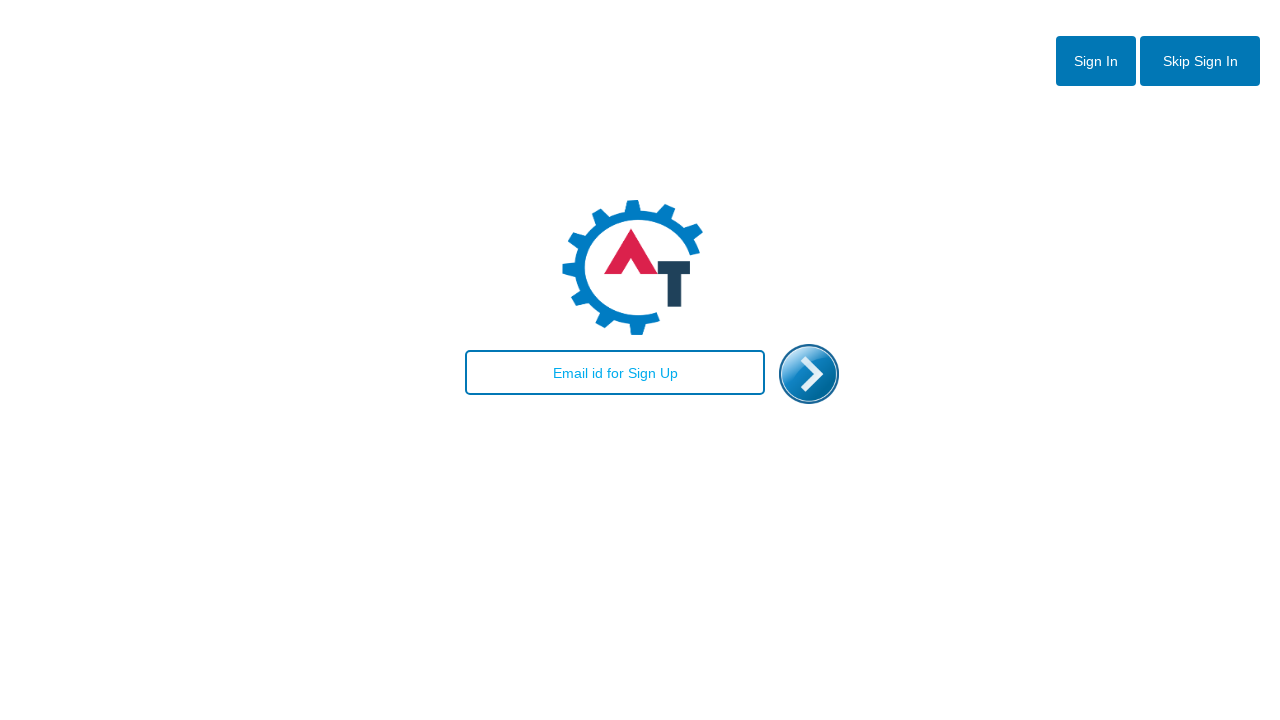

Navigation to Home page completed and network idle
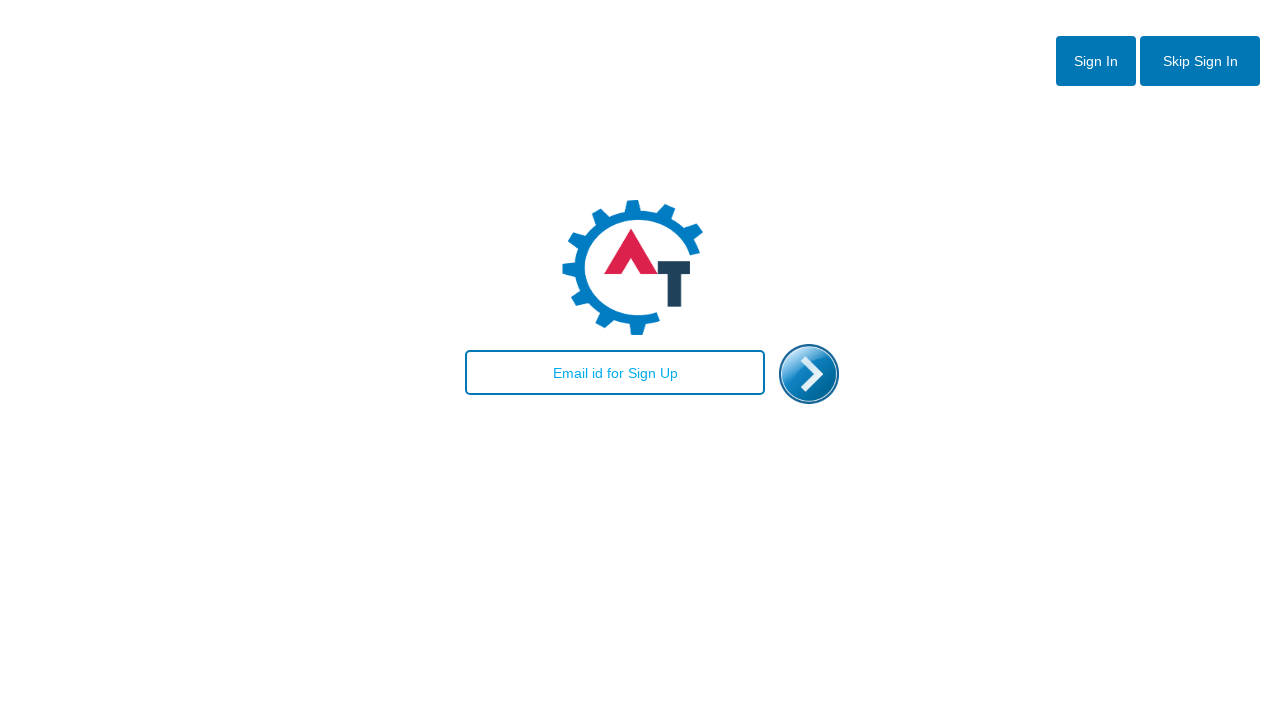

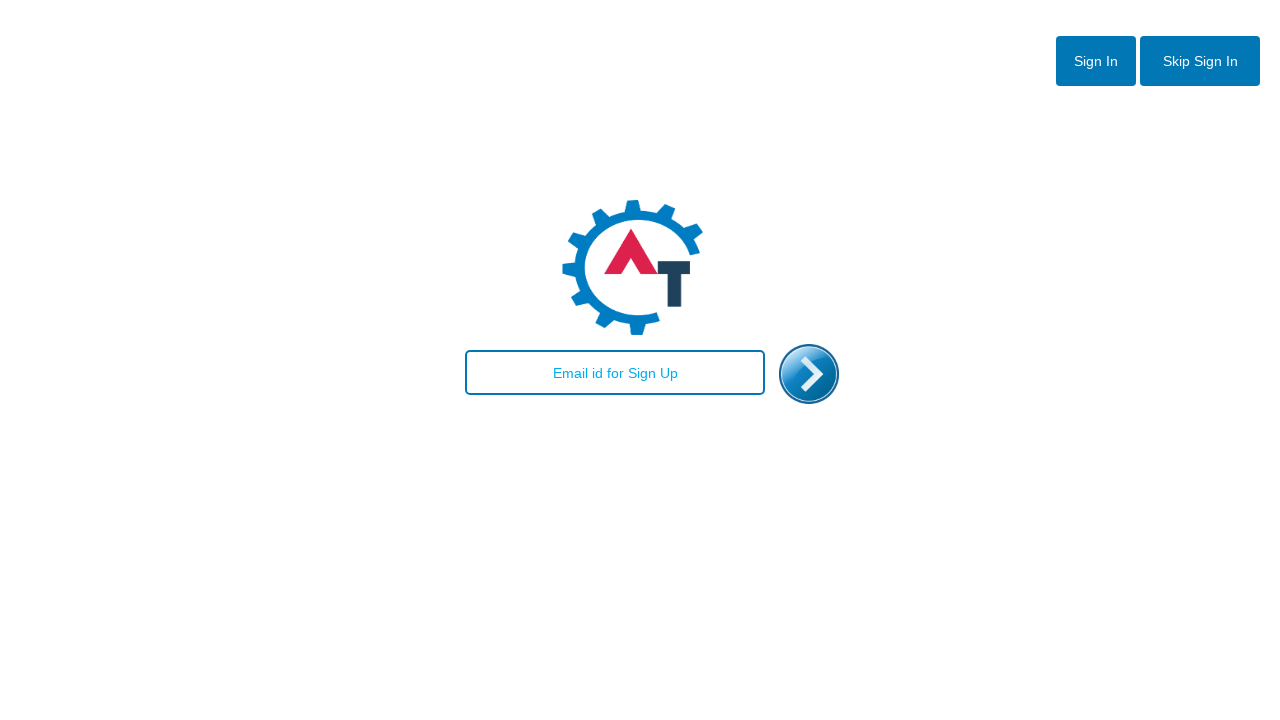